Tests that edits are saved when the input loses focus (blur event).

Starting URL: https://demo.playwright.dev/todomvc

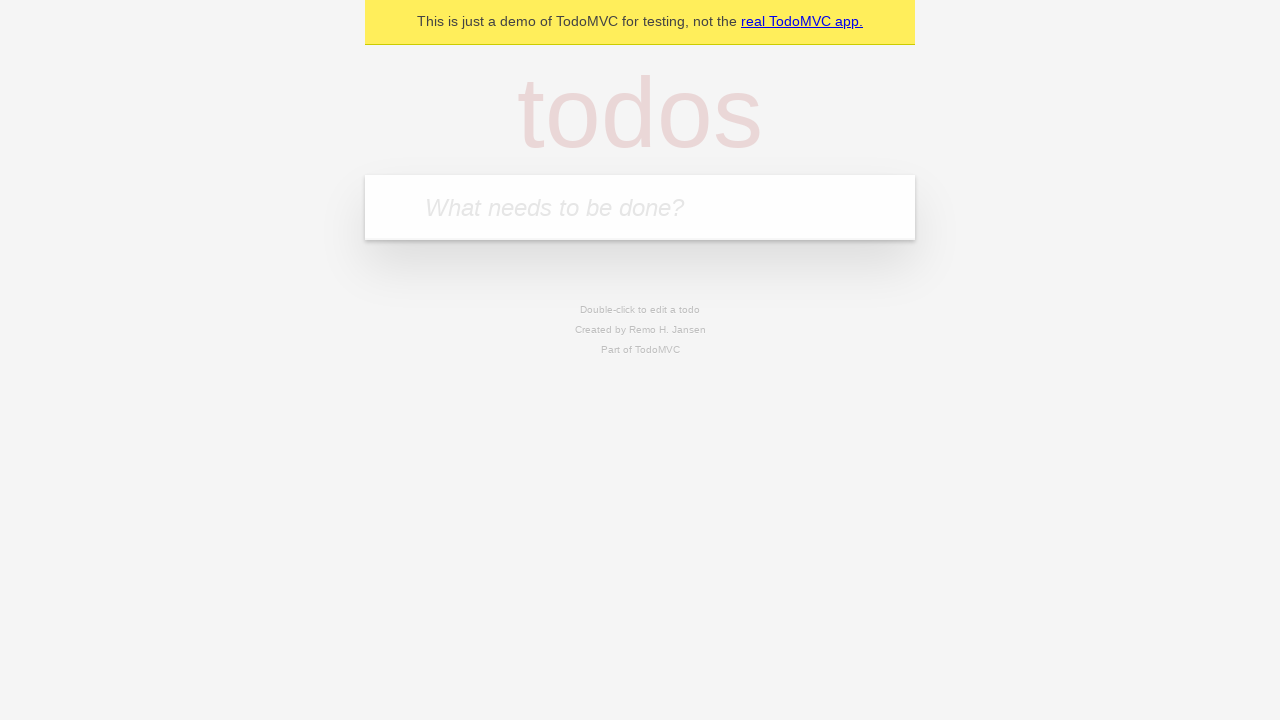

Filled first todo input with 'buy some cheese' on internal:attr=[placeholder="What needs to be done?"i]
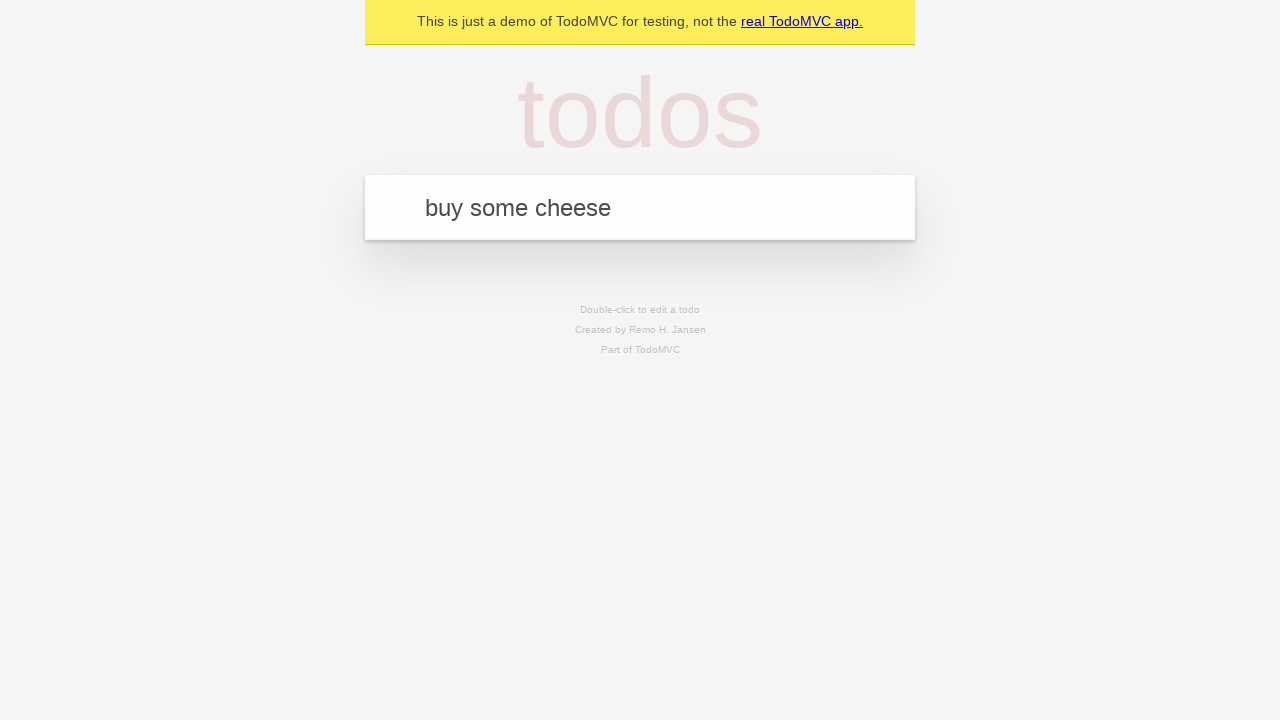

Pressed Enter to create first todo on internal:attr=[placeholder="What needs to be done?"i]
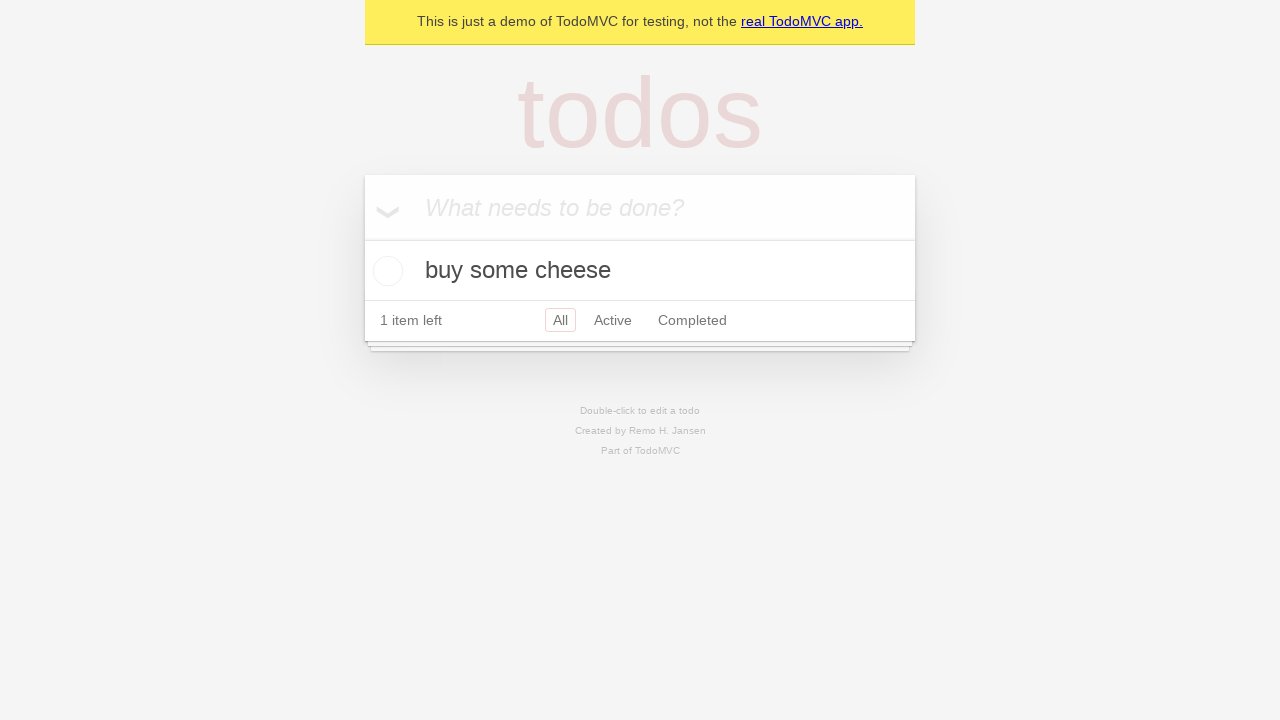

Filled second todo input with 'feed the cat' on internal:attr=[placeholder="What needs to be done?"i]
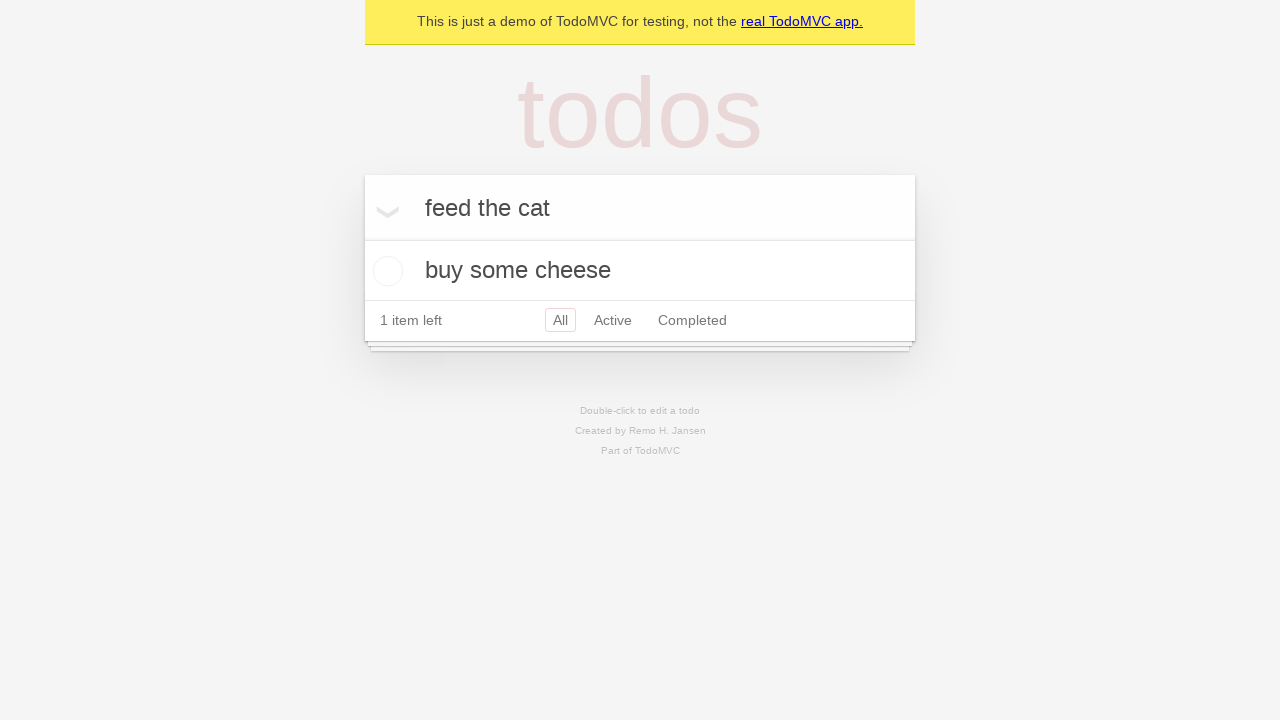

Pressed Enter to create second todo on internal:attr=[placeholder="What needs to be done?"i]
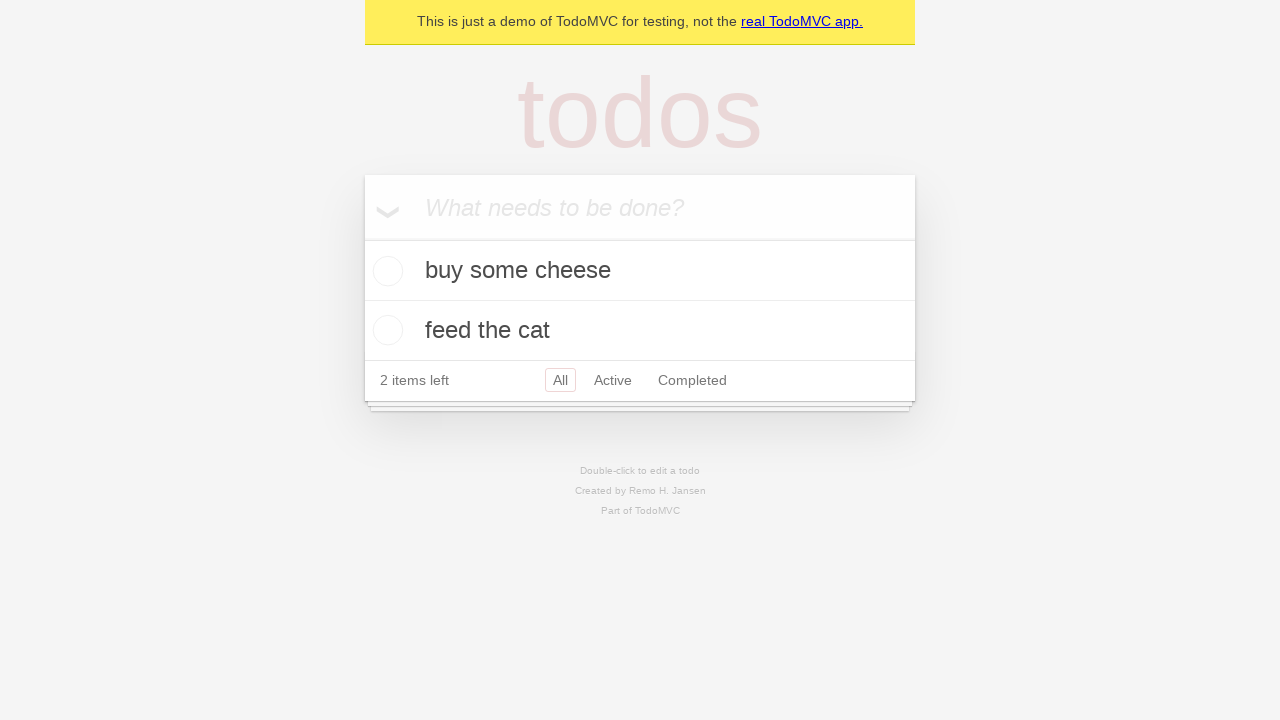

Filled third todo input with 'book a doctors appointment' on internal:attr=[placeholder="What needs to be done?"i]
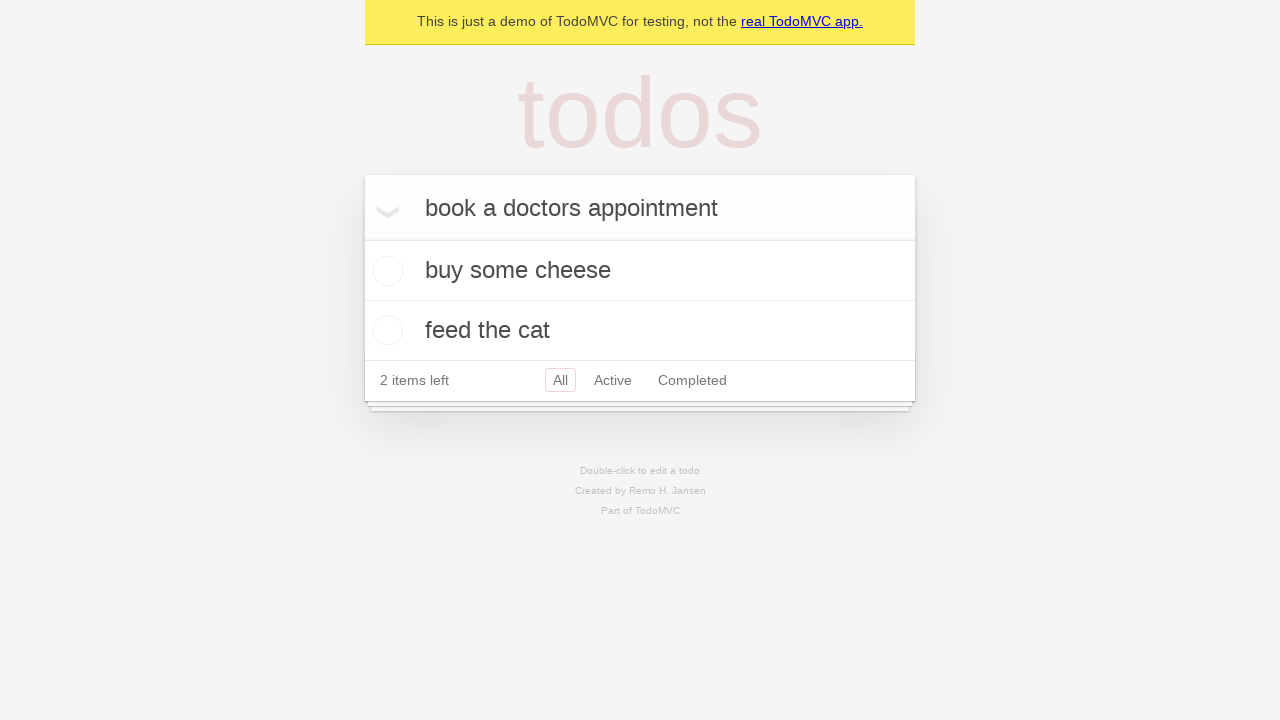

Pressed Enter to create third todo on internal:attr=[placeholder="What needs to be done?"i]
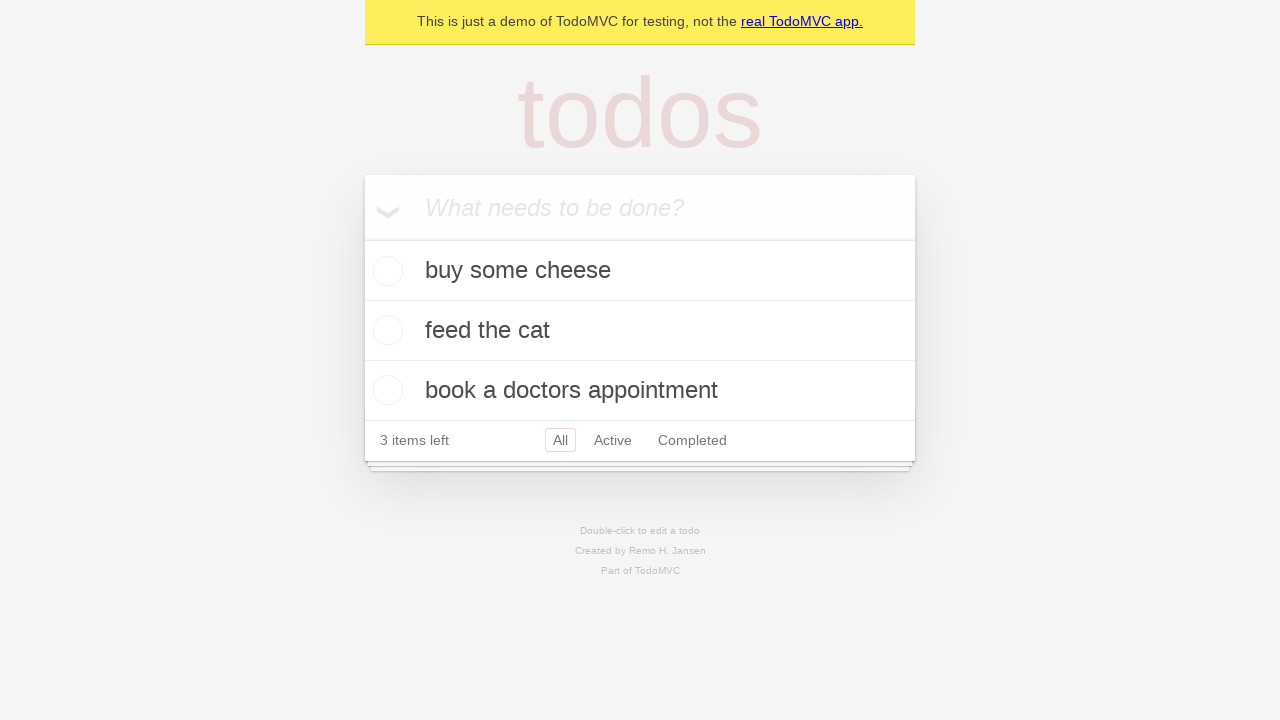

Double-clicked second todo item to enter edit mode at (640, 331) on internal:testid=[data-testid="todo-item"s] >> nth=1
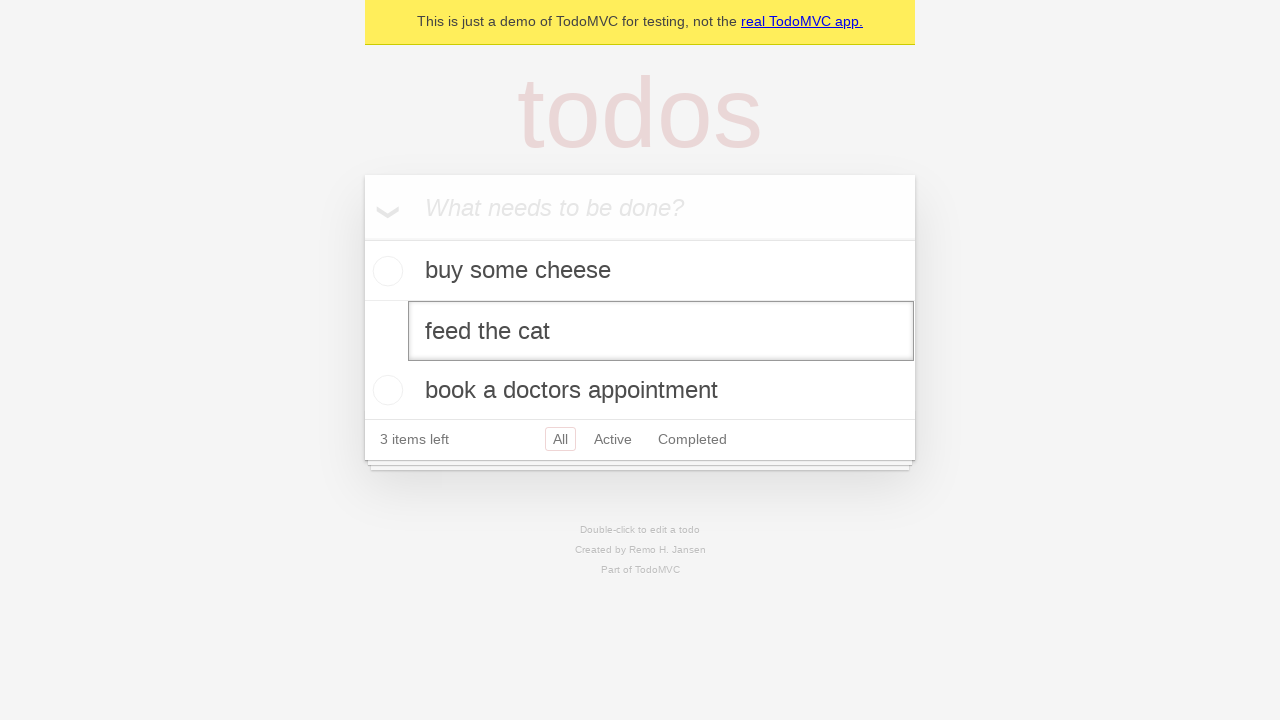

Filled edit textbox with 'buy some sausages' on internal:testid=[data-testid="todo-item"s] >> nth=1 >> internal:role=textbox[nam
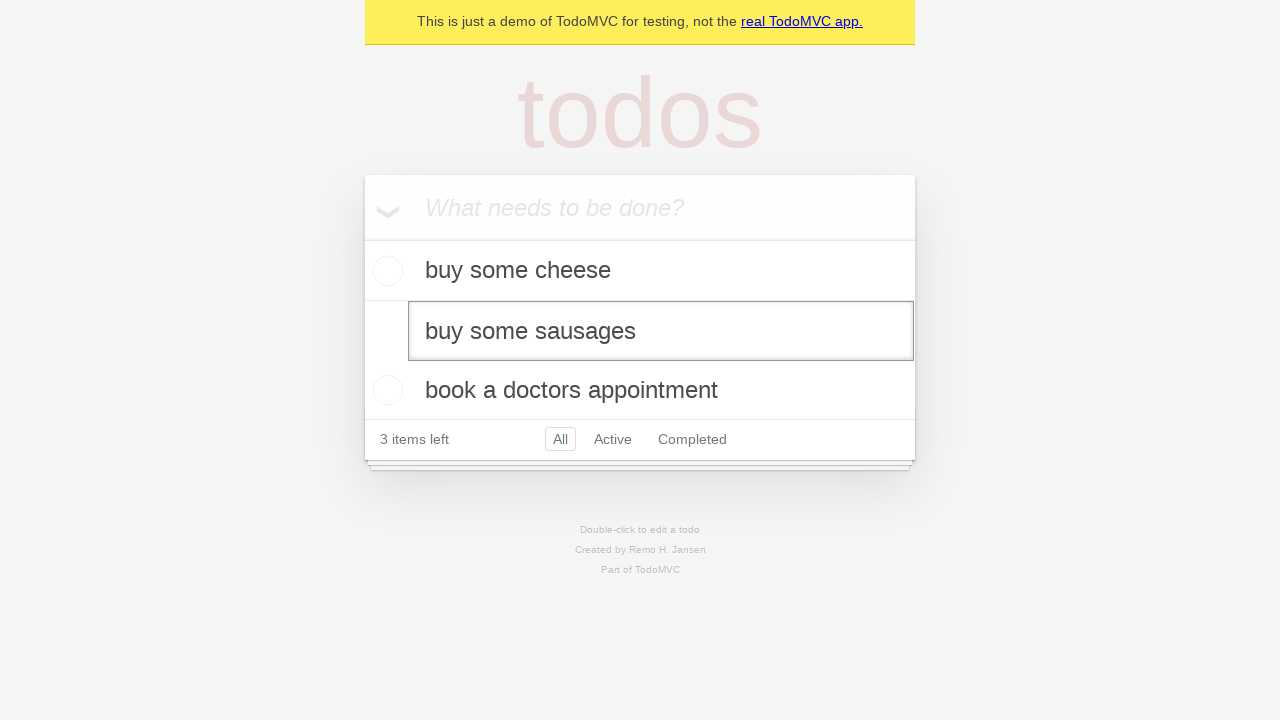

Dispatched blur event to save edits
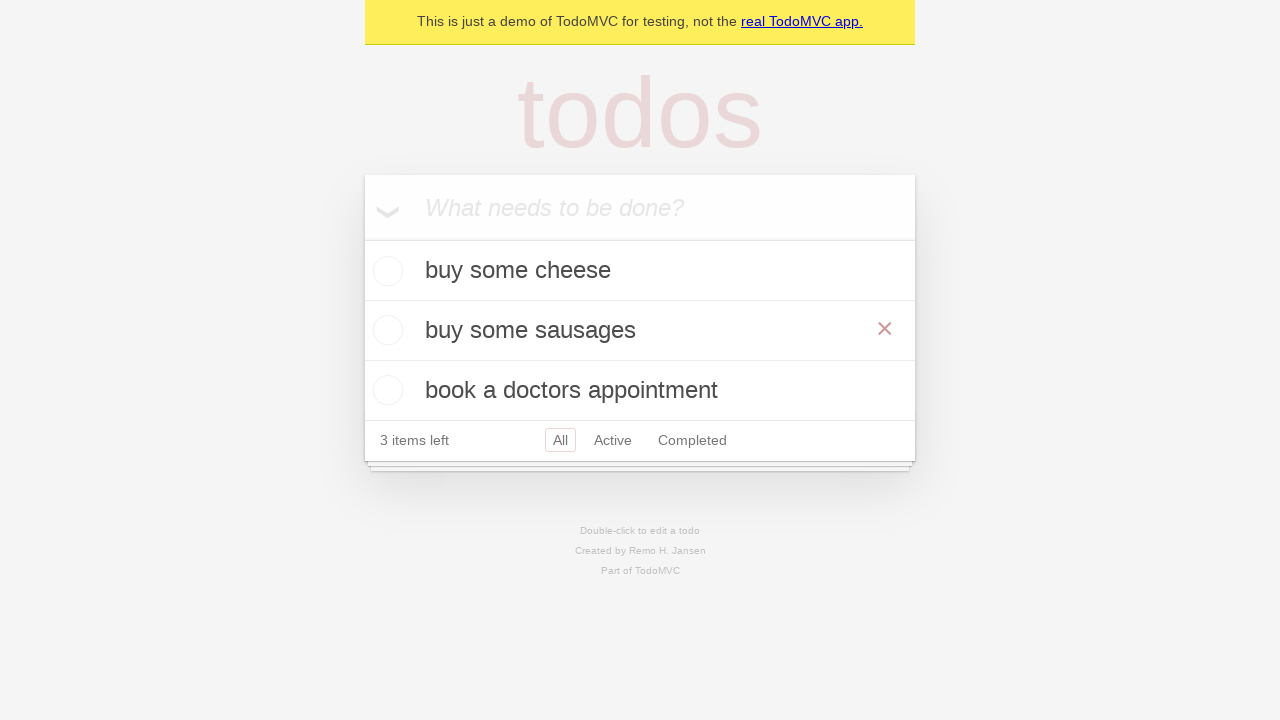

Waited for todo items to be visible after edit save
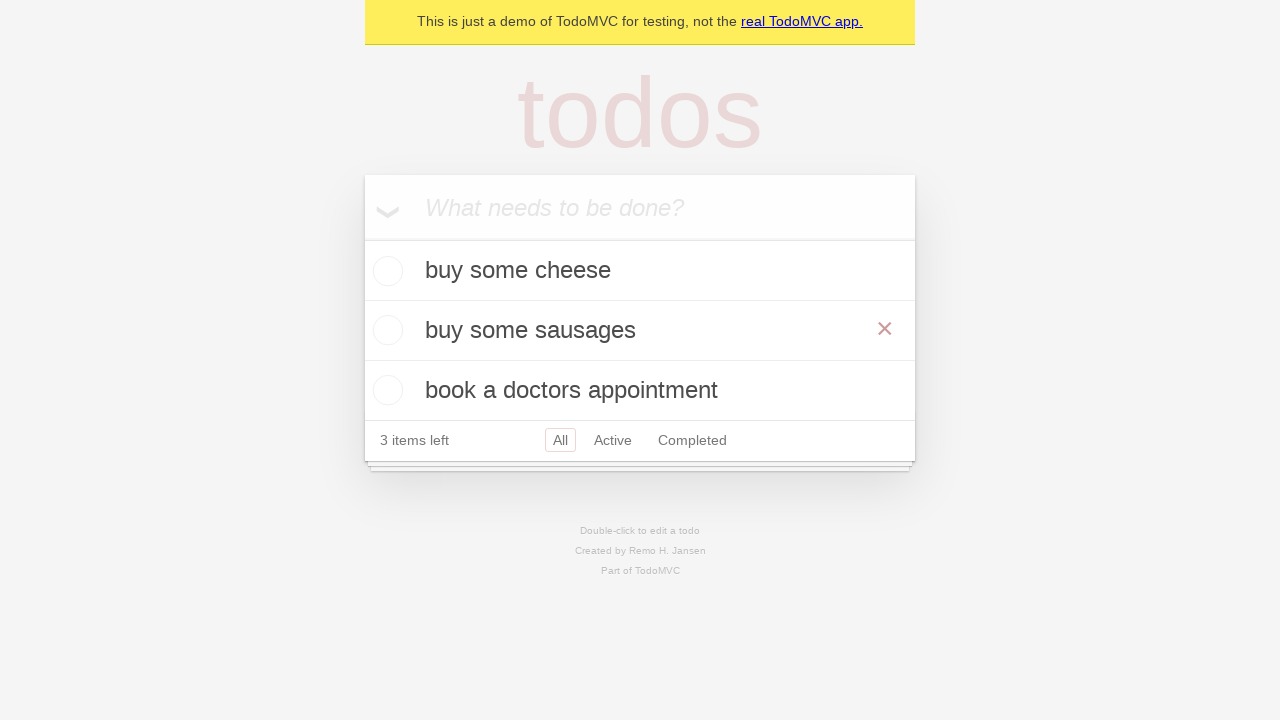

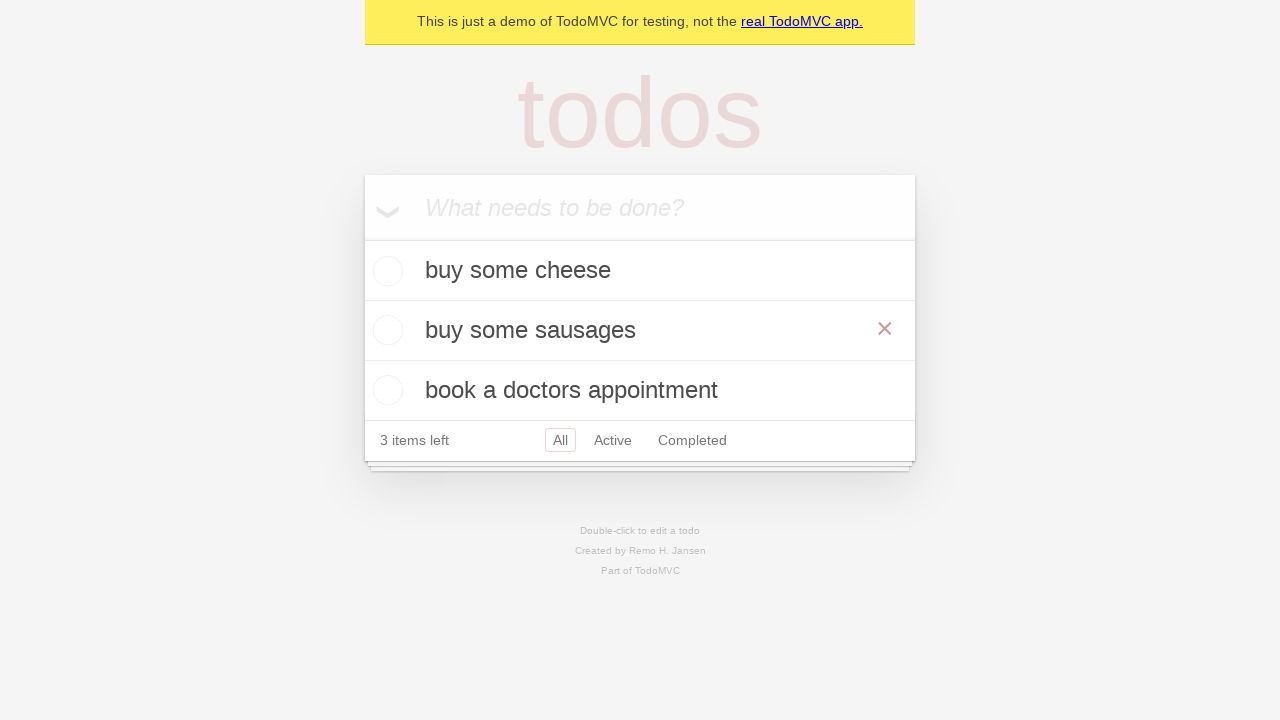